Tests registration form validation with a very long first name to verify maximum length validation

Starting URL: https://suninjuly.github.io/registration1.html

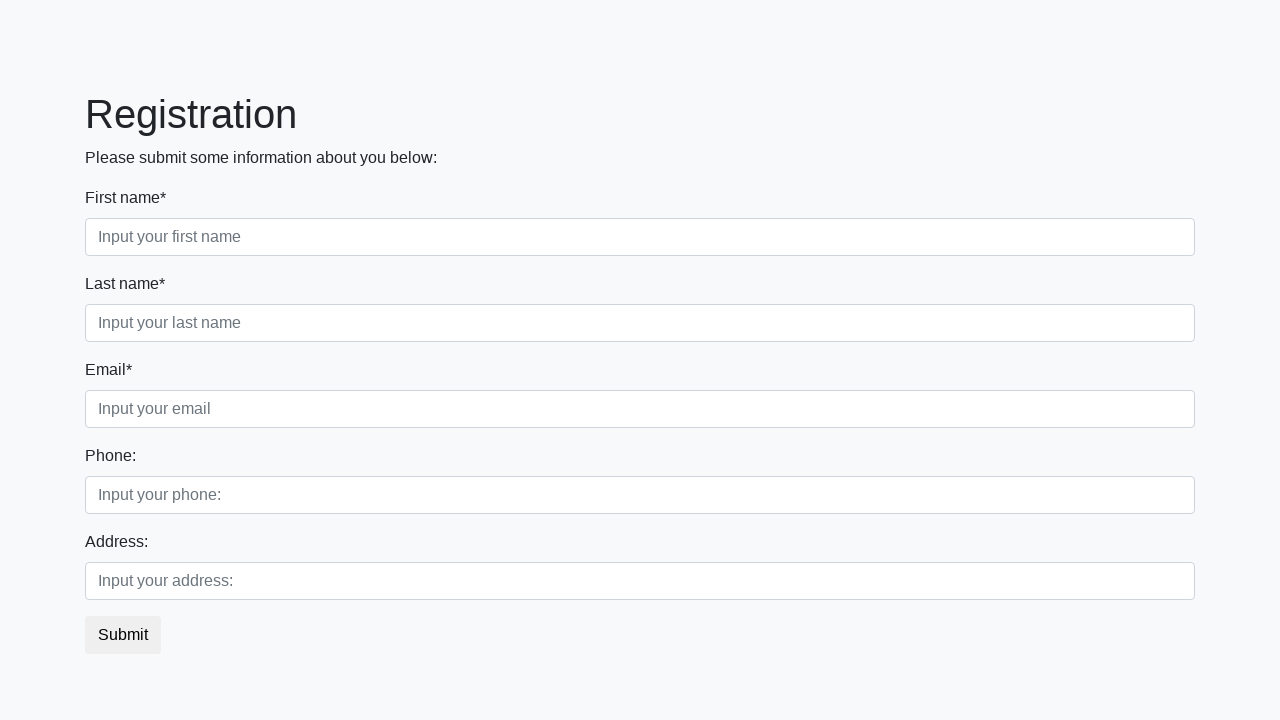

Filled first name field with very long name to test maximum length validation on .first_block .form-group:nth-child(1) input
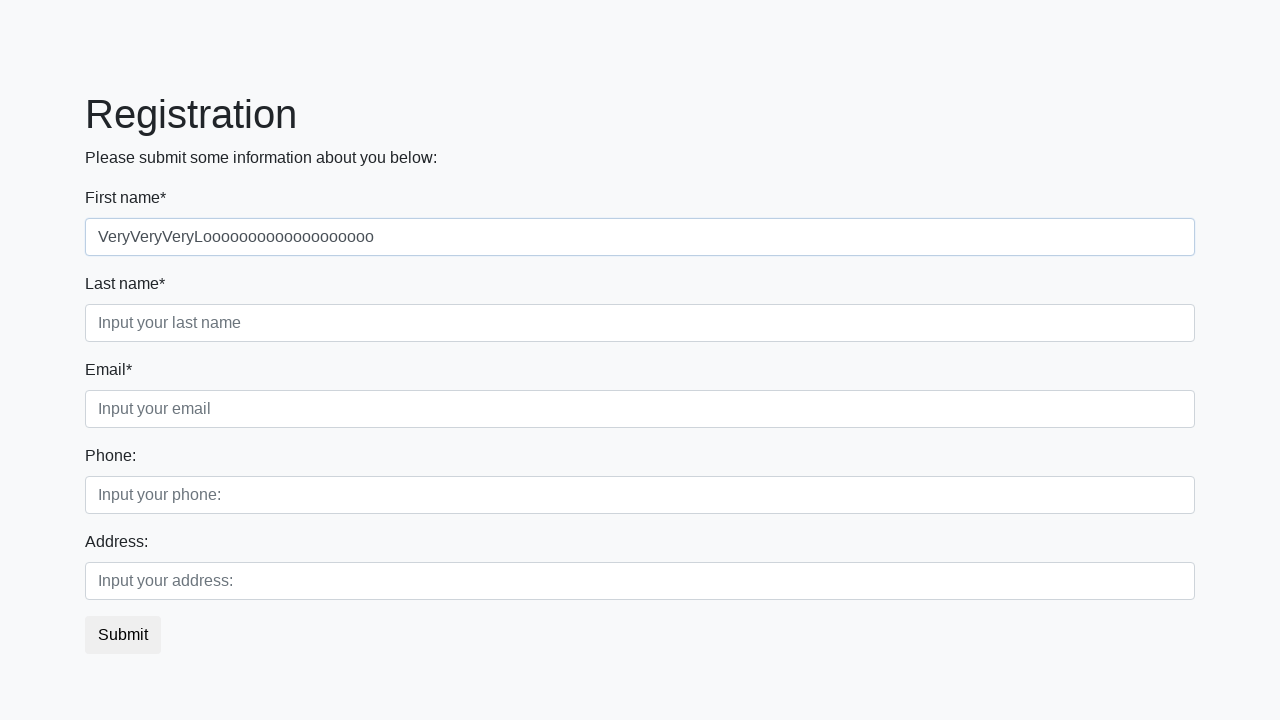

Filled last name field with 'Brandon' on //div[@class='first_block']//input[@class='form-control second']
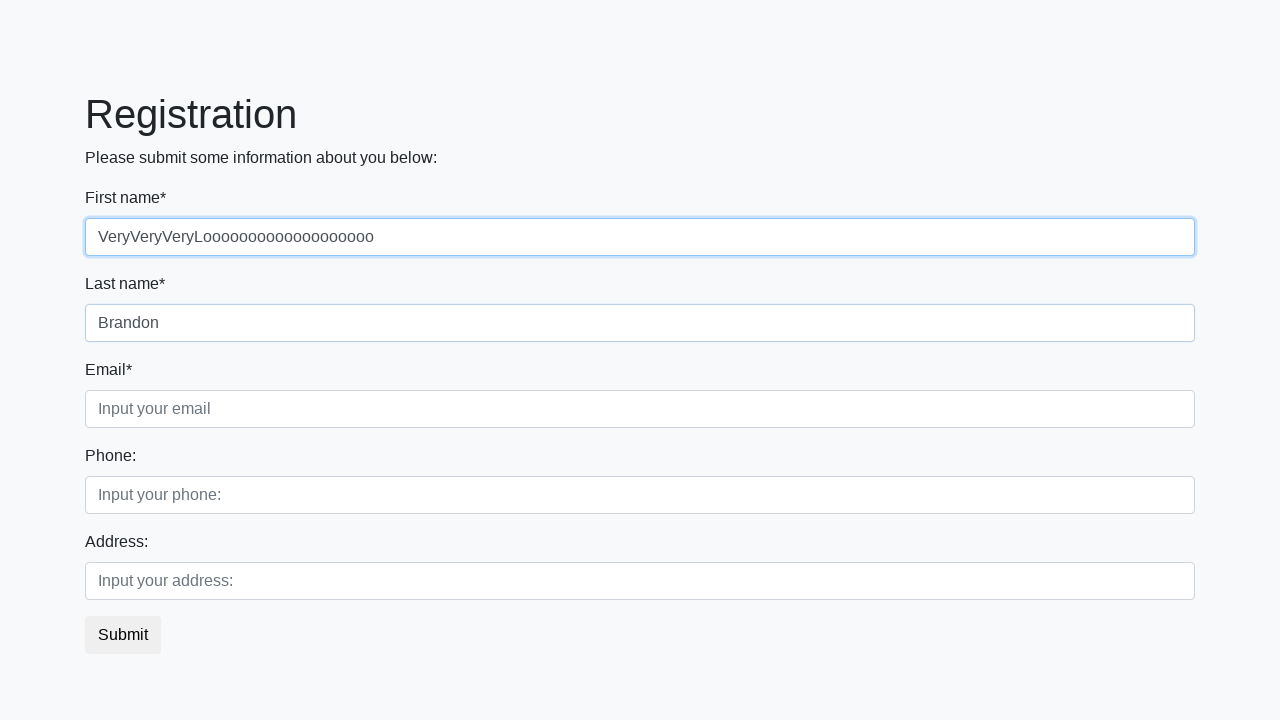

Filled email field with 'qa23@gmail.com' on //div[@class='first_block']//input[@class='form-control third']
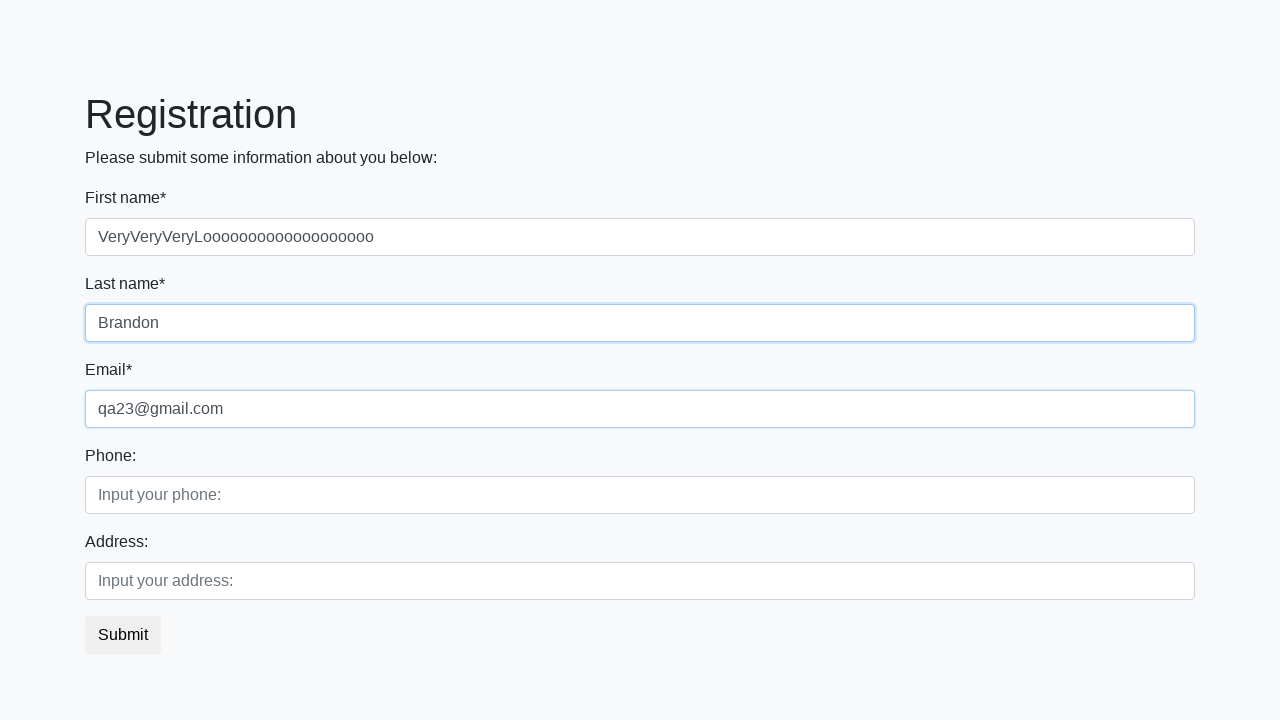

Clicked submit button to submit registration form at (123, 635) on [type='submit']
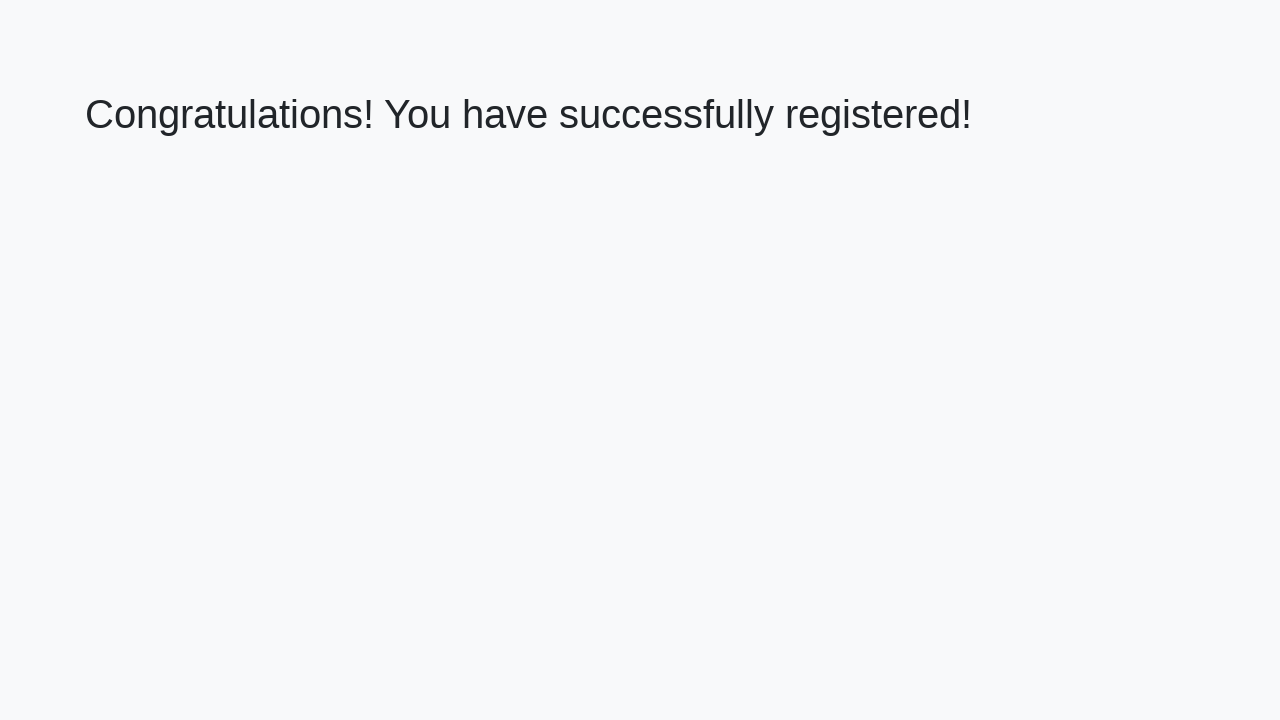

Registration form validation response received and h1 element appeared
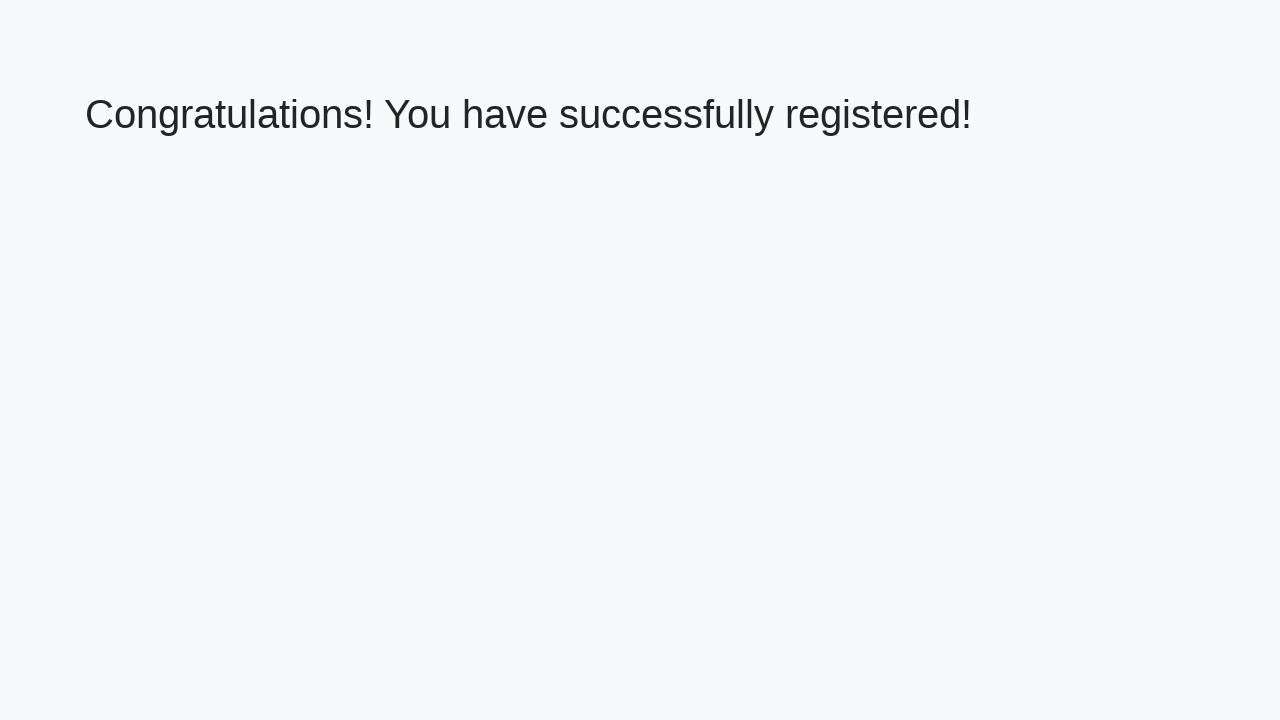

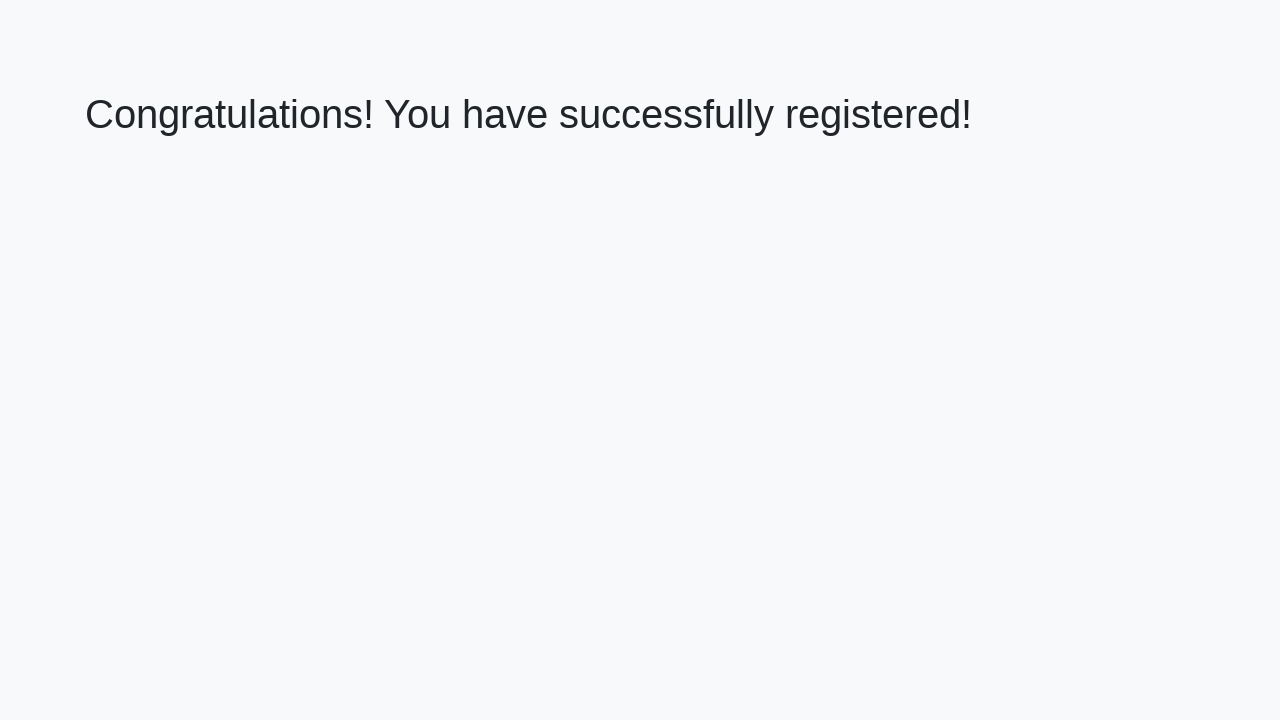